Demonstrates XPath traversal techniques by locating buttons using sibling and parent-child relationships, verifying the elements are accessible via different XPath strategies.

Starting URL: https://rahulshettyacademy.com/AutomationPractice/

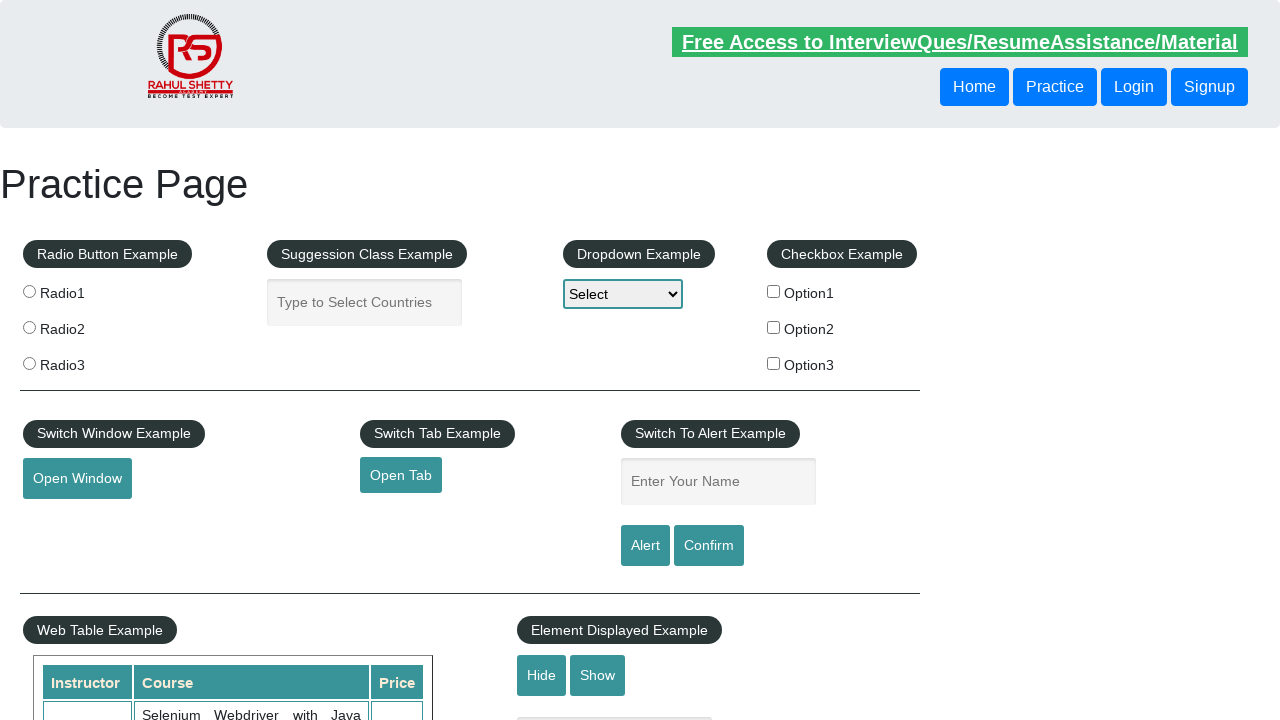

Located button using following-sibling XPath traversal
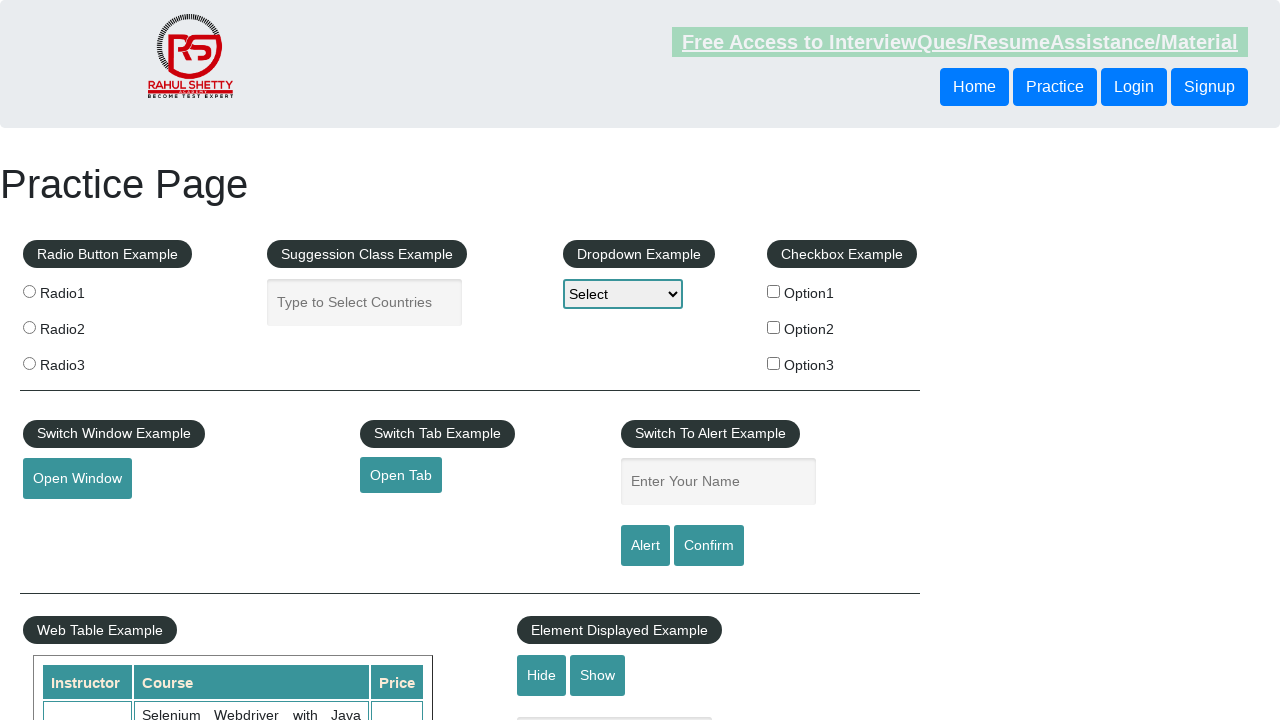

Waited for sibling button to become visible
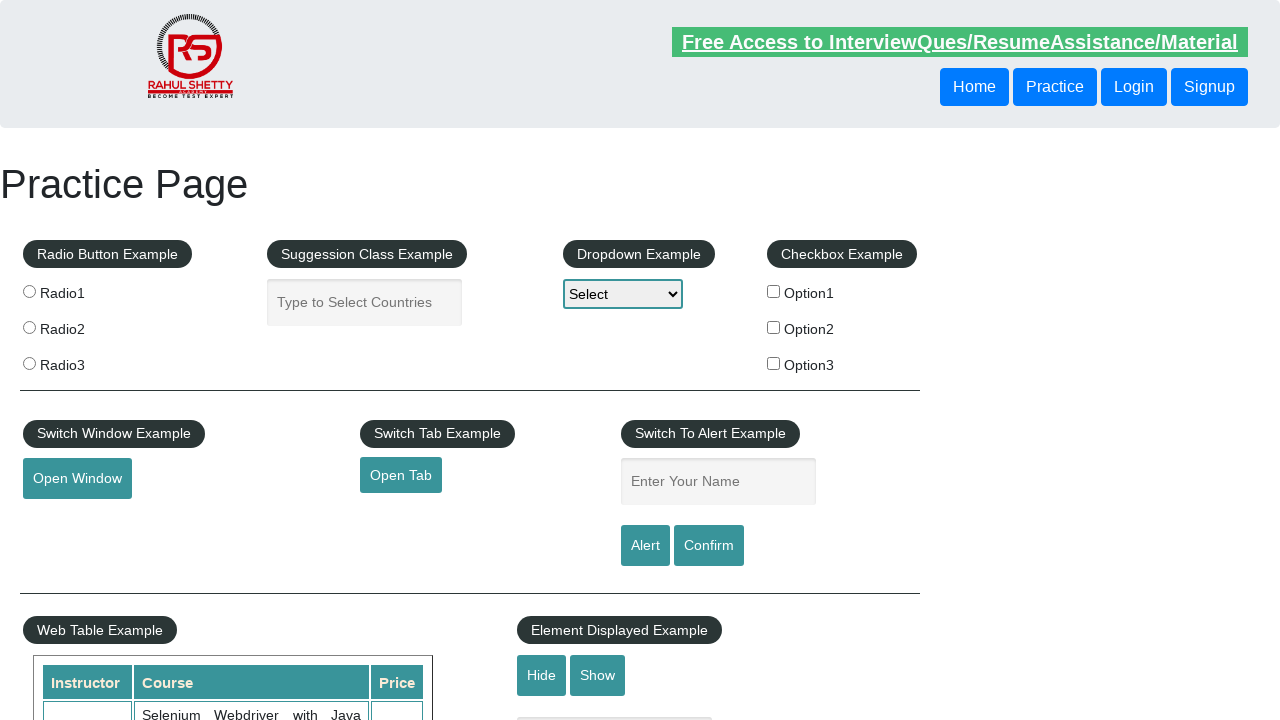

Retrieved text content from sibling button: 'Login'
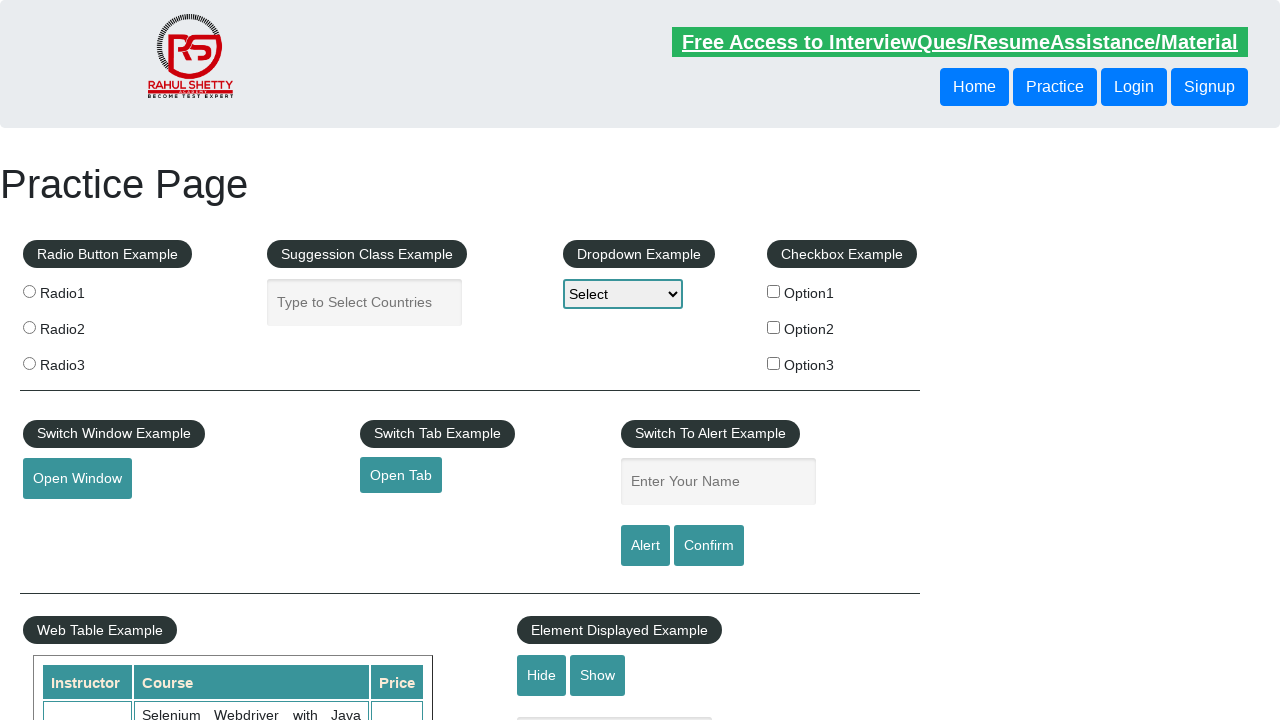

Located button using parent traversal XPath
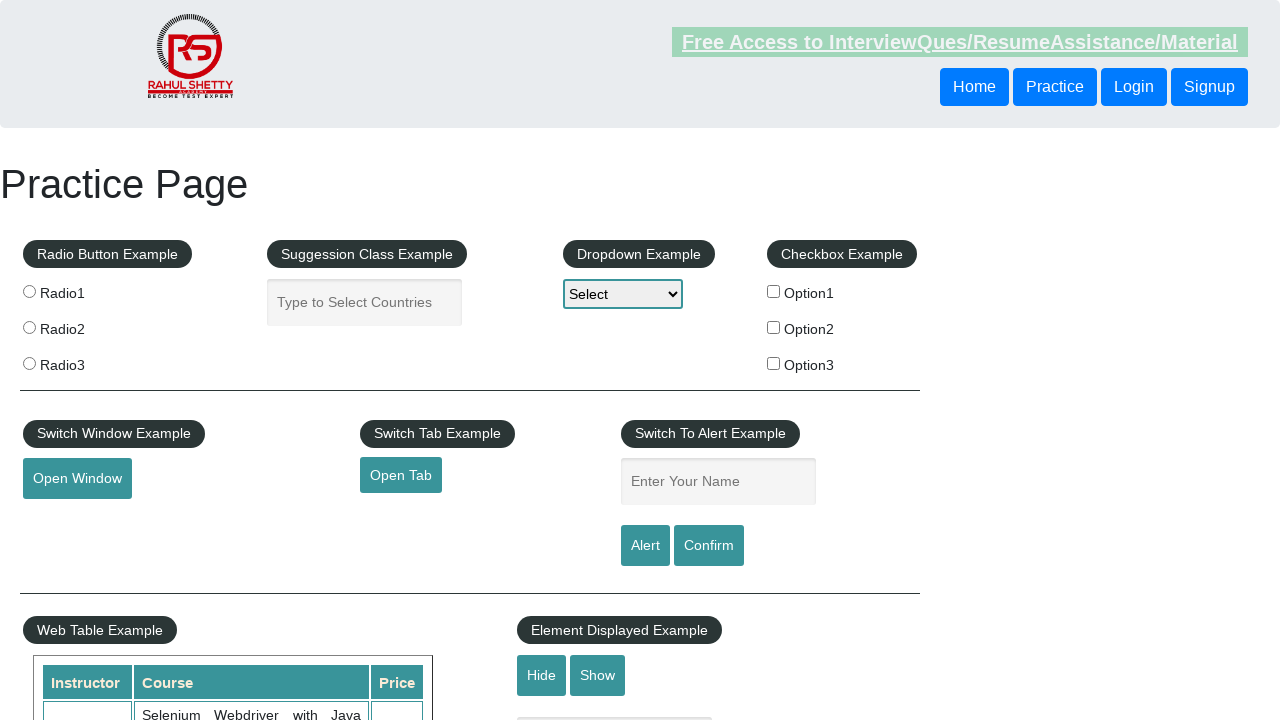

Retrieved text content from parent-traversed button: 'Login'
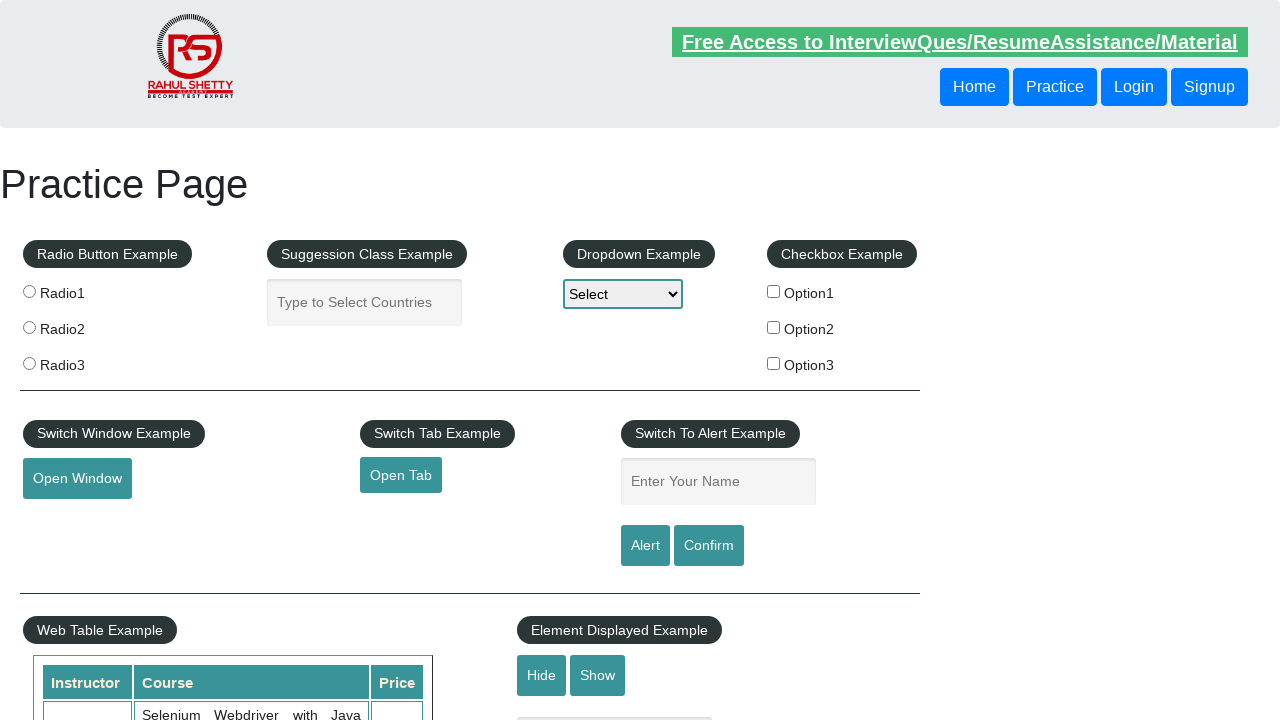

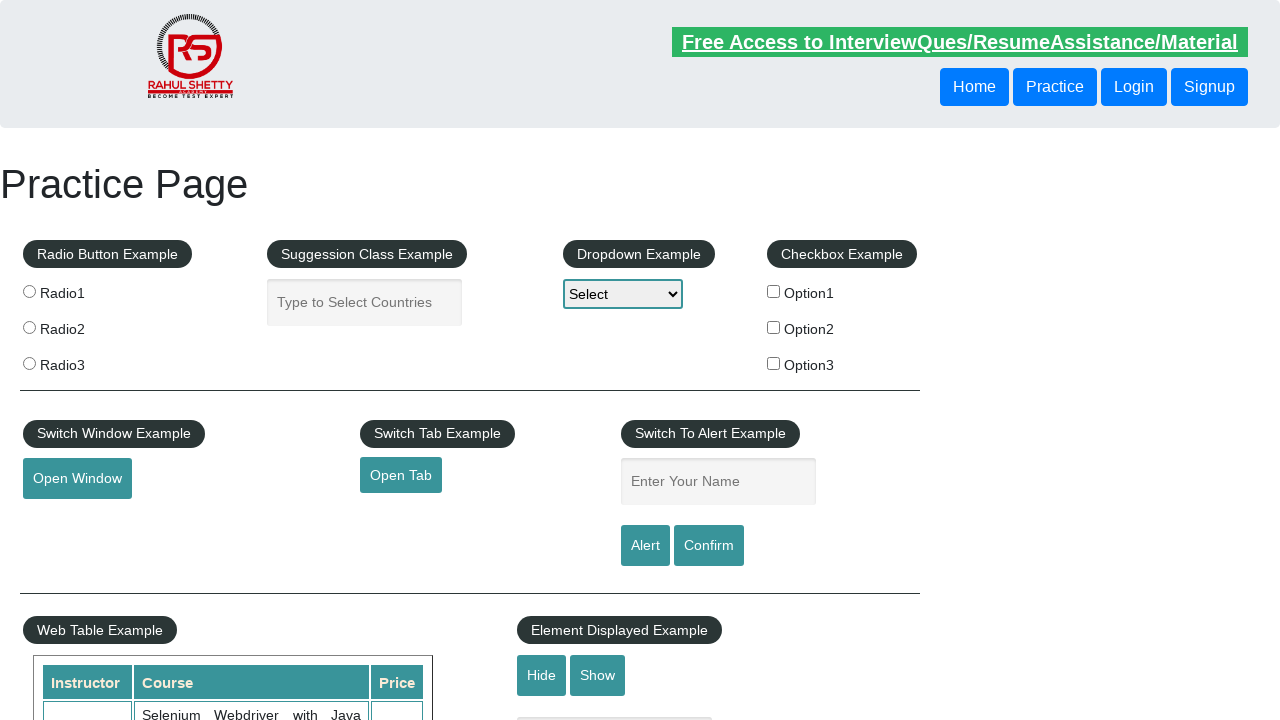